Tests drag and drop functionality on the jQuery UI droppable demo page by dragging a draggable element onto a droppable target area within an iframe.

Starting URL: http://jqueryui.com/droppable/

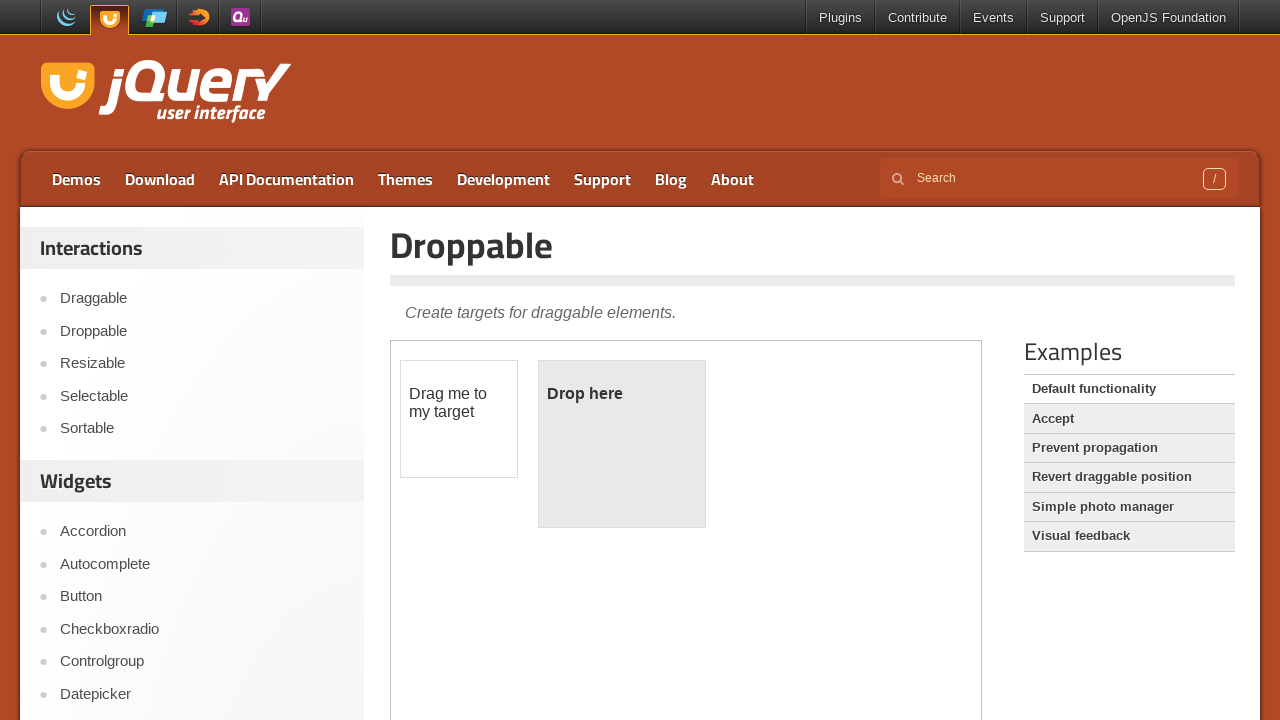

Verified page title is 'Droppable | jQuery UI'
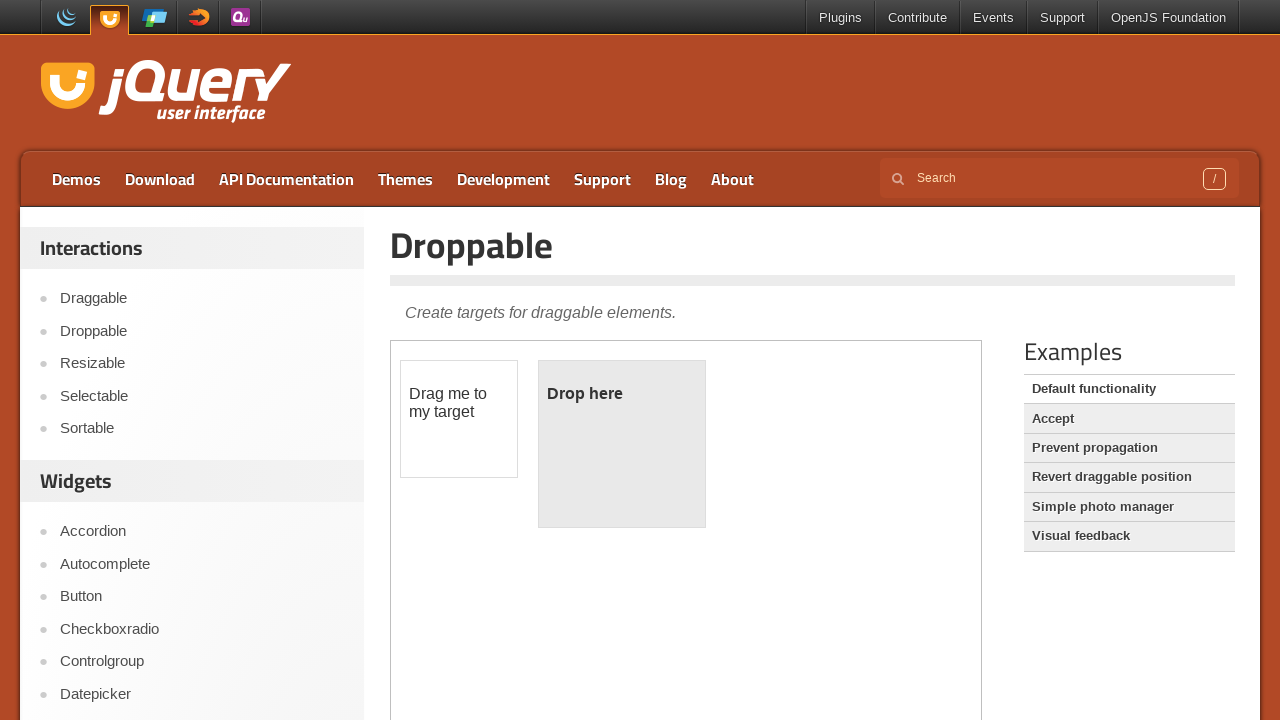

Located the demo iframe containing drag and drop elements
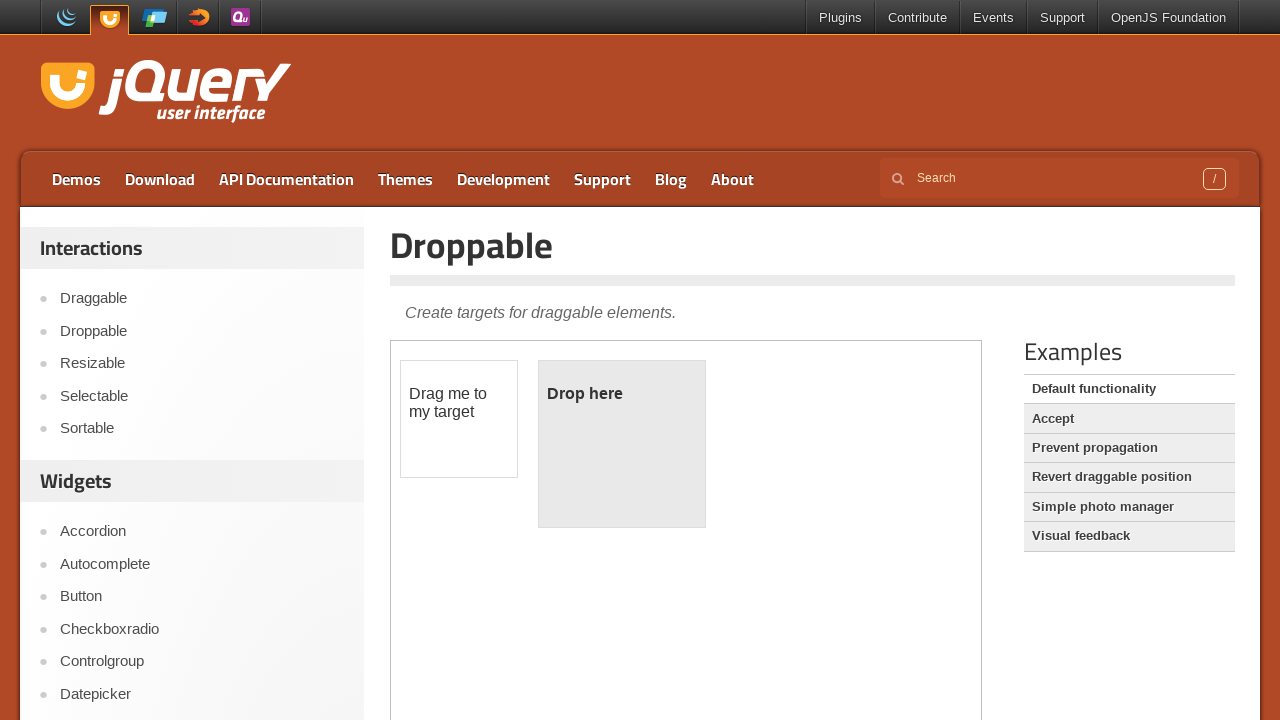

Located the draggable element
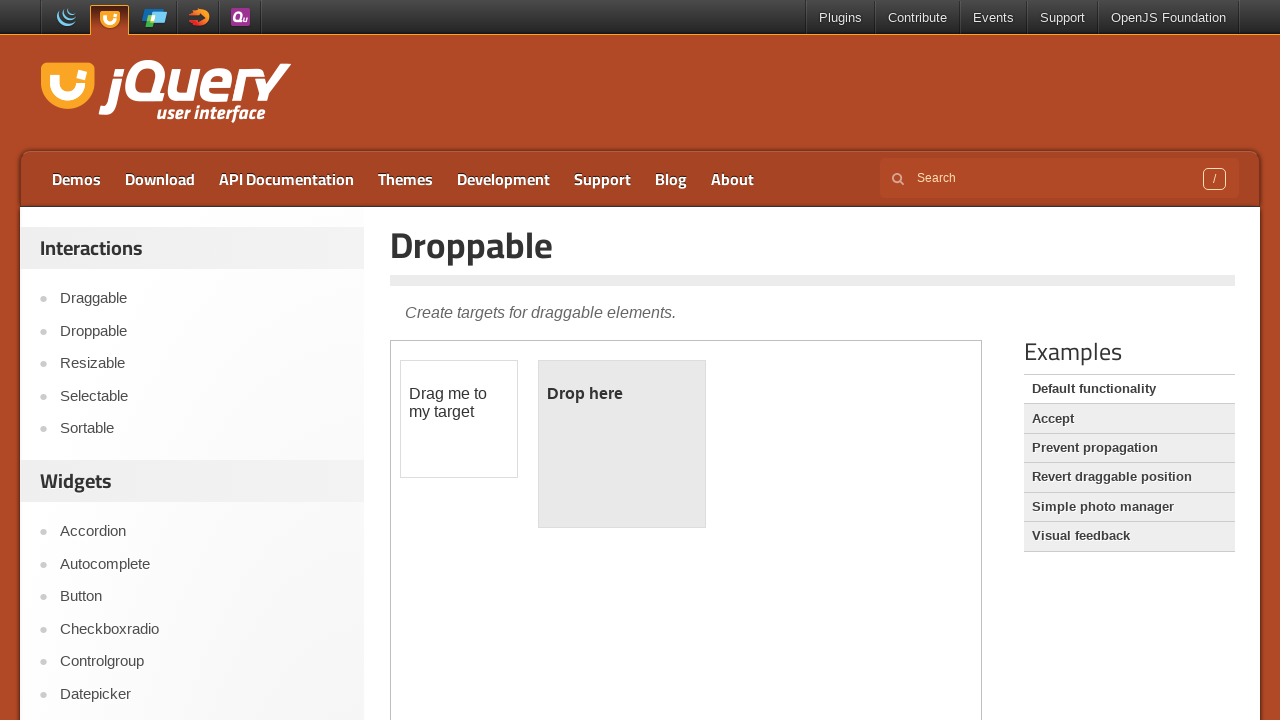

Located the droppable target area
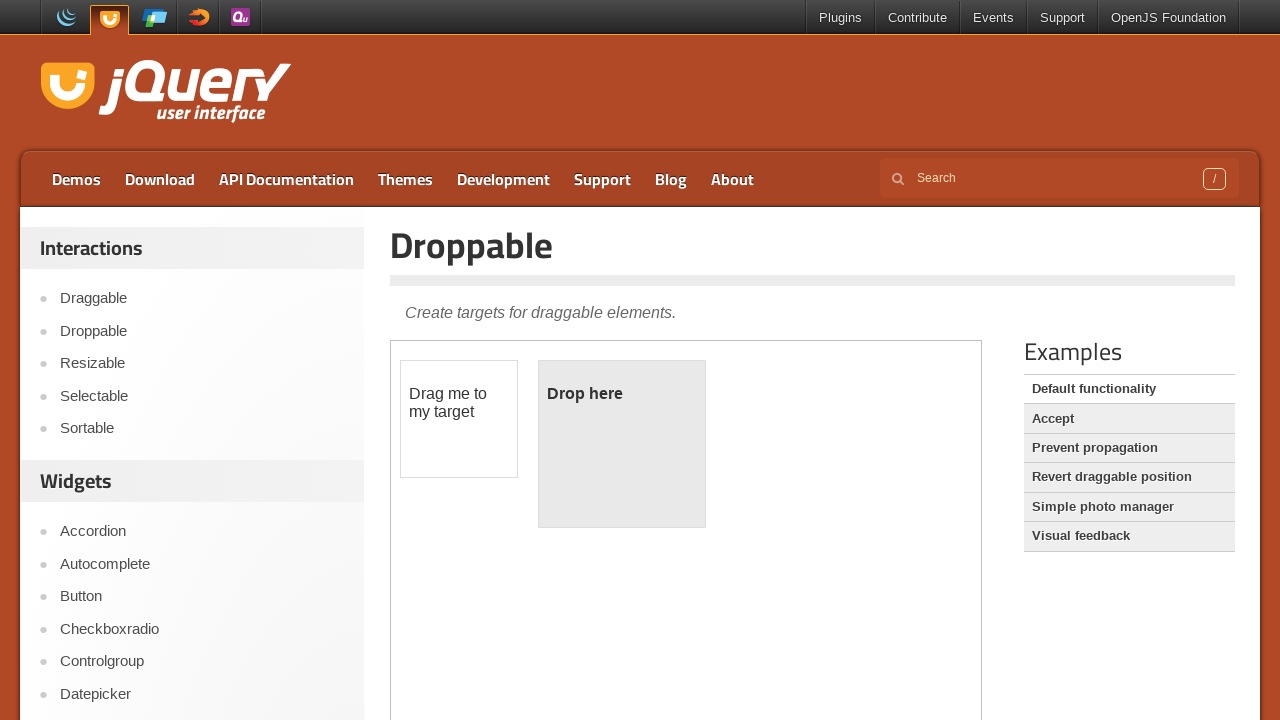

Dragged the draggable element onto the droppable target at (622, 444)
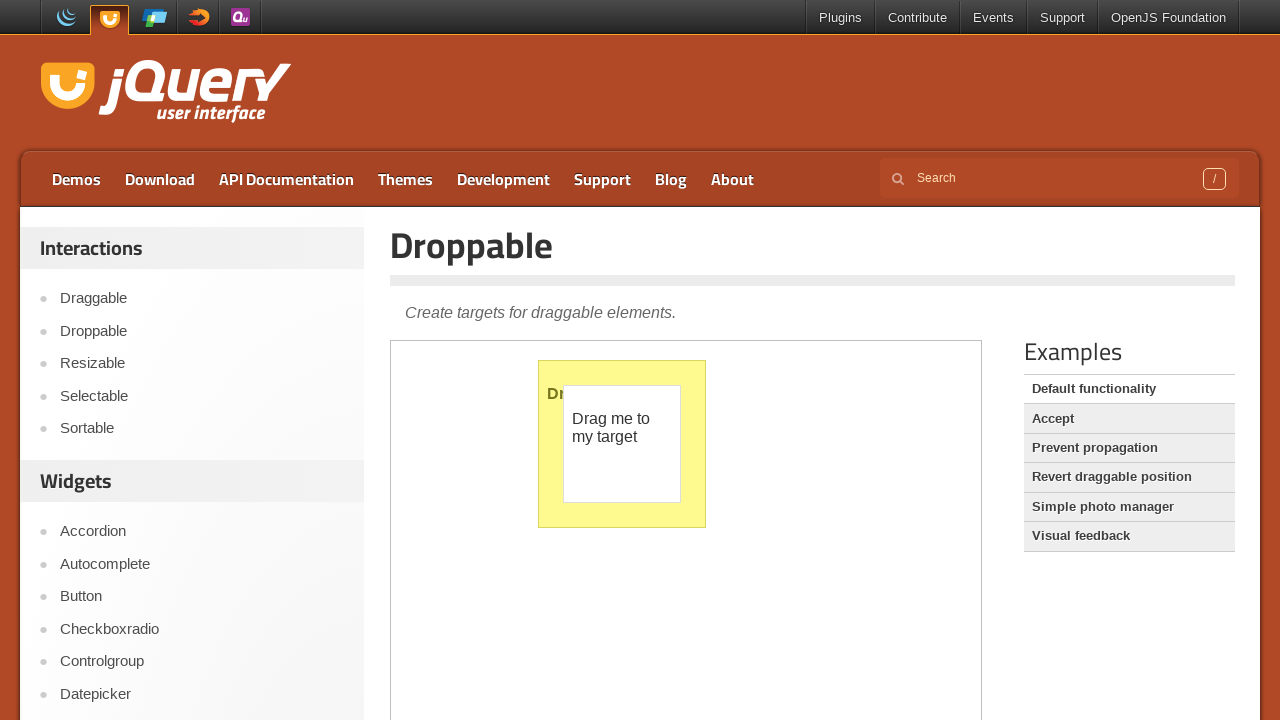

Waited 2 seconds to observe the drag and drop result
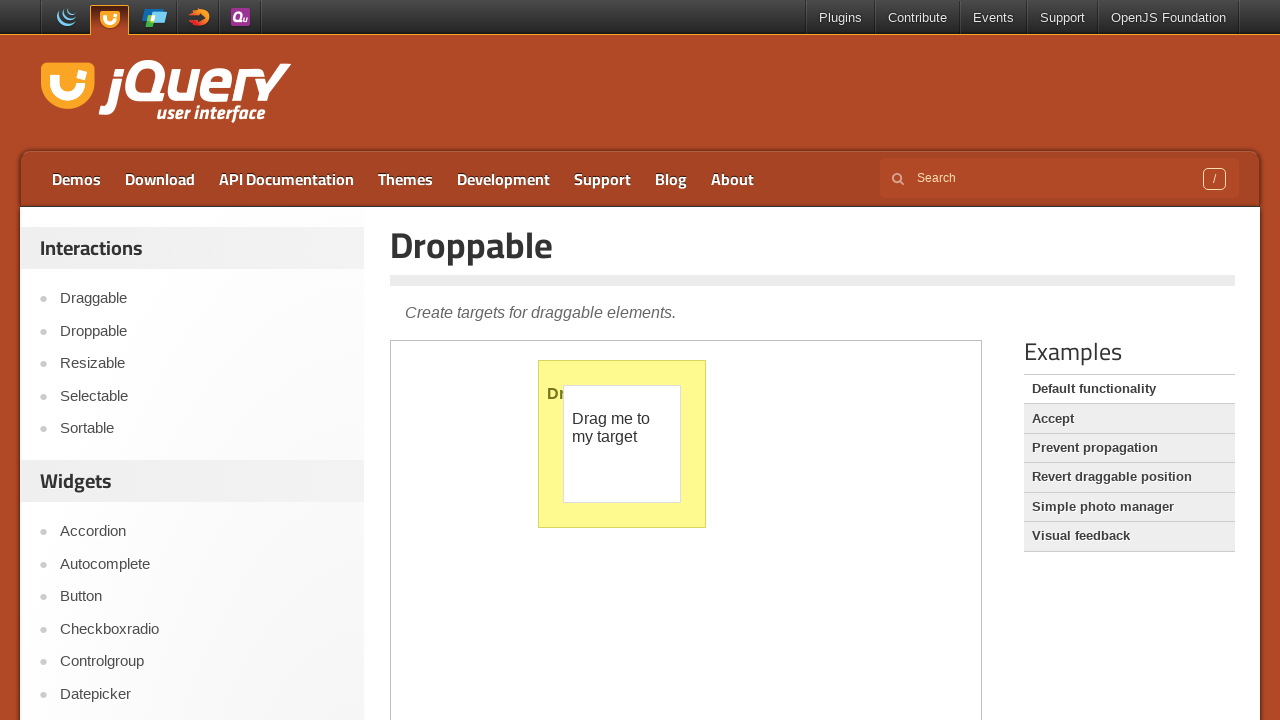

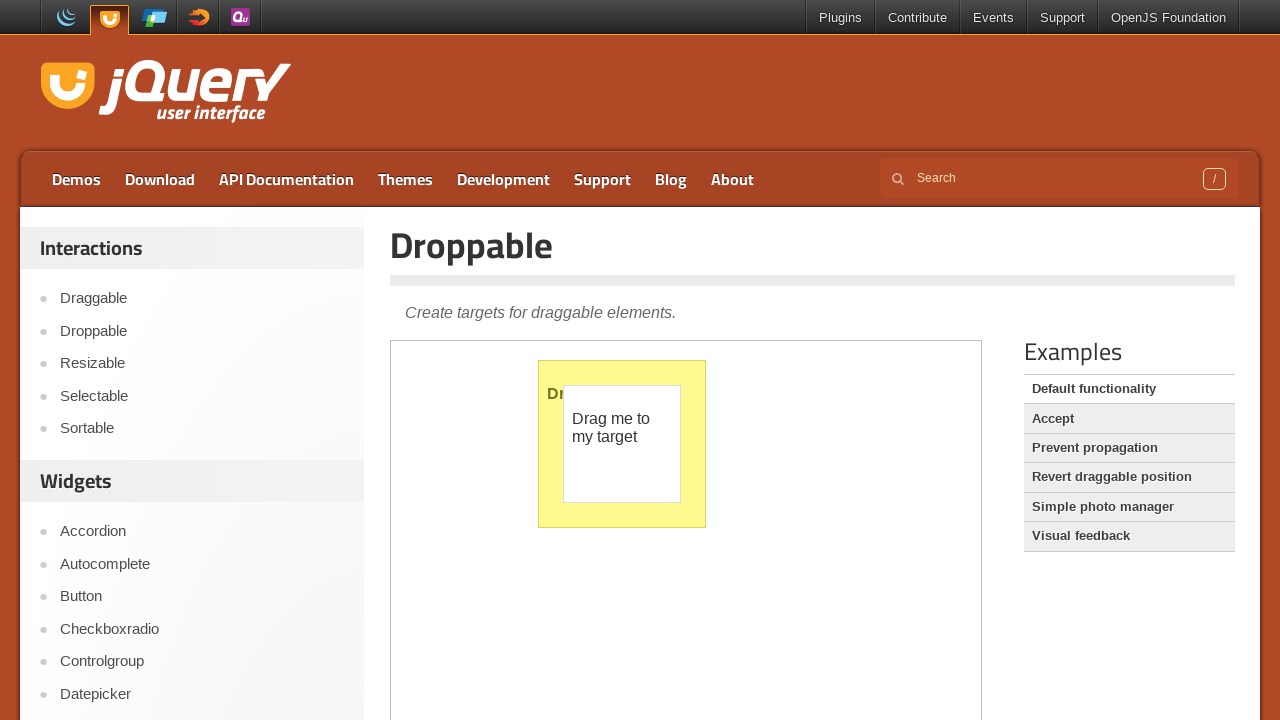